Tests that selecting Python from platform dropdown on API page shows correct API URL

Starting URL: https://playwright.dev/

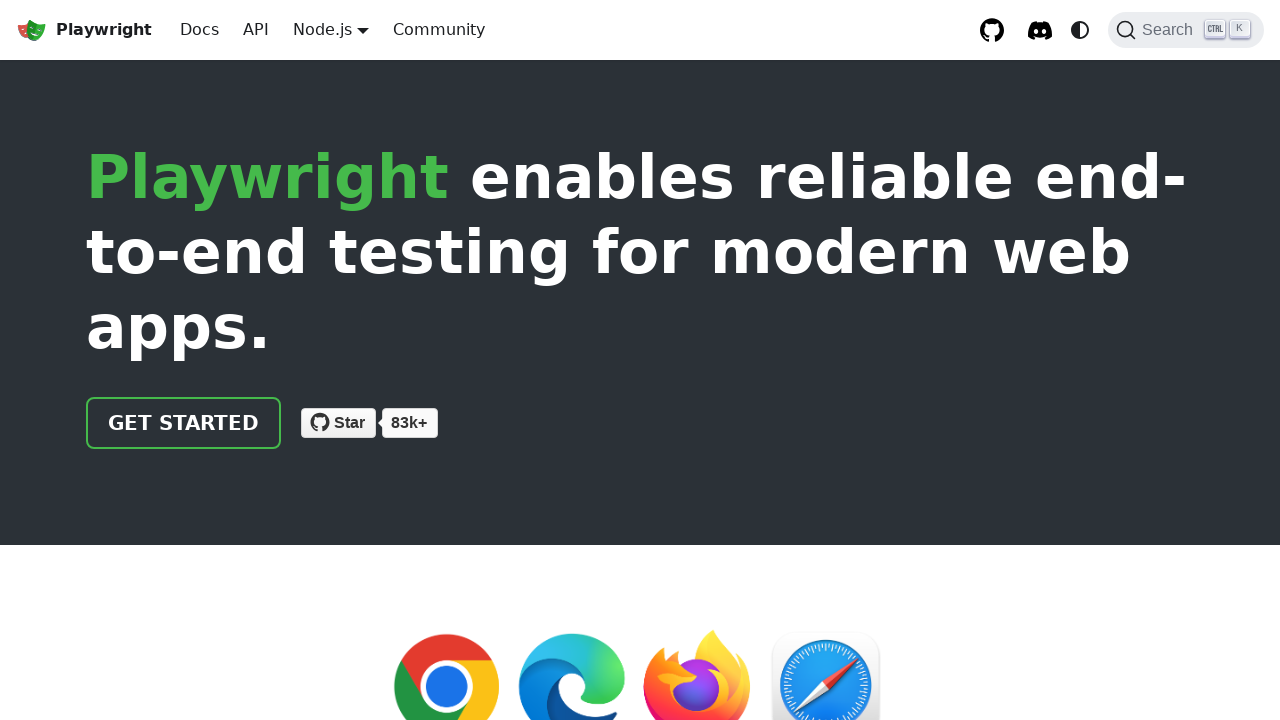

Clicked API link in navbar at (256, 30) on .theme-layout-navbar-left.navbar__items >> internal:role=link[name="API"i]
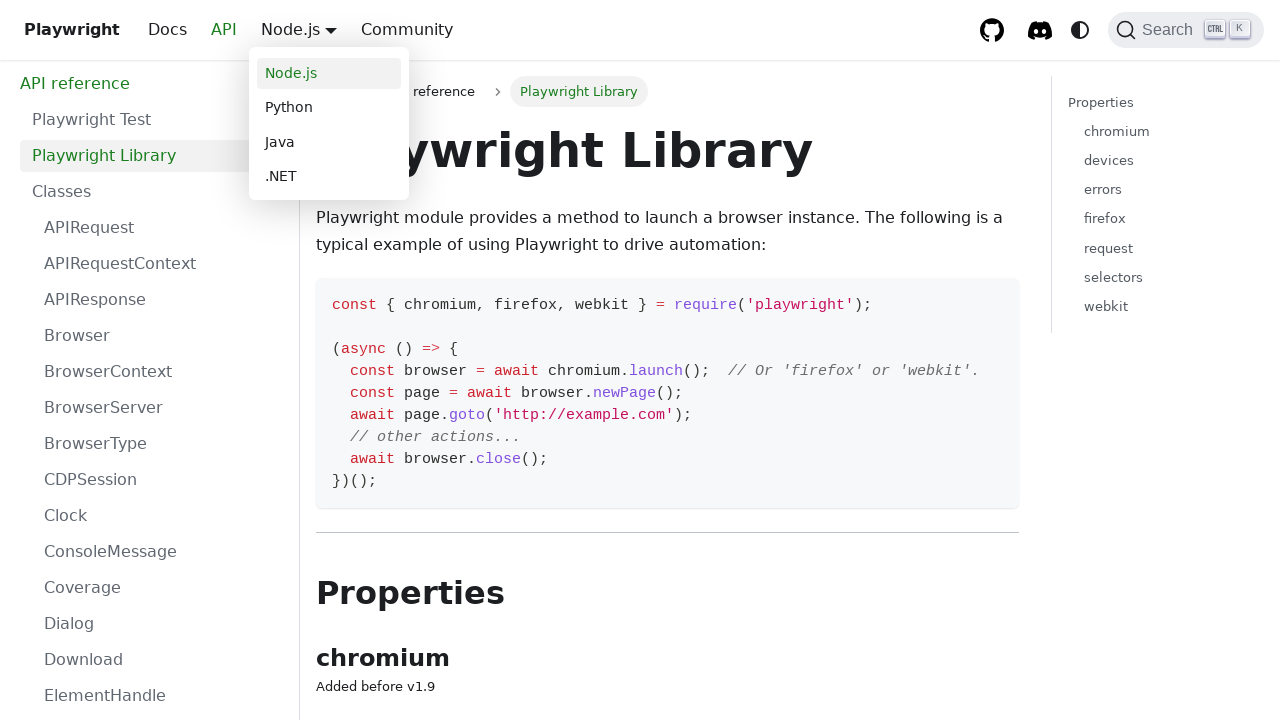

Hovered over platform dropdown menu at (331, 30) on .navbar__item.dropdown.dropdown--hoverable
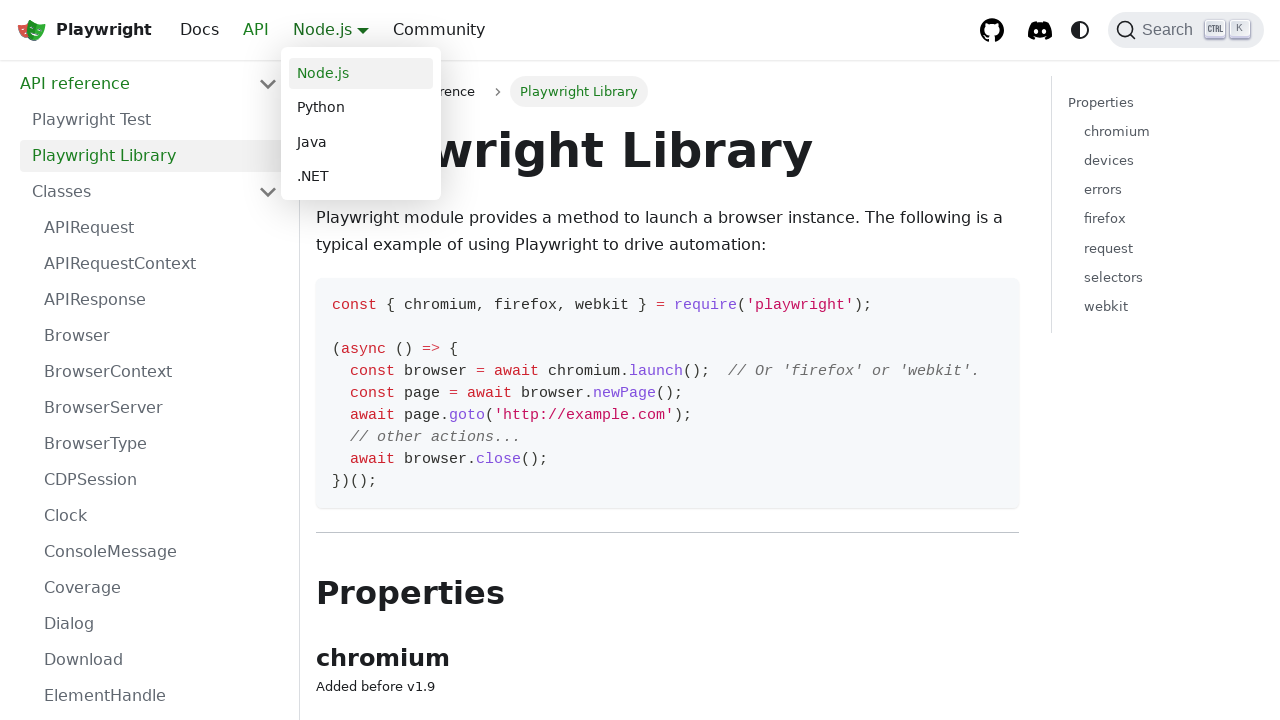

Clicked Python option from platform dropdown at (361, 108) on .navbar__item.dropdown.dropdown--hoverable >> internal:role=link[name="Python"i]
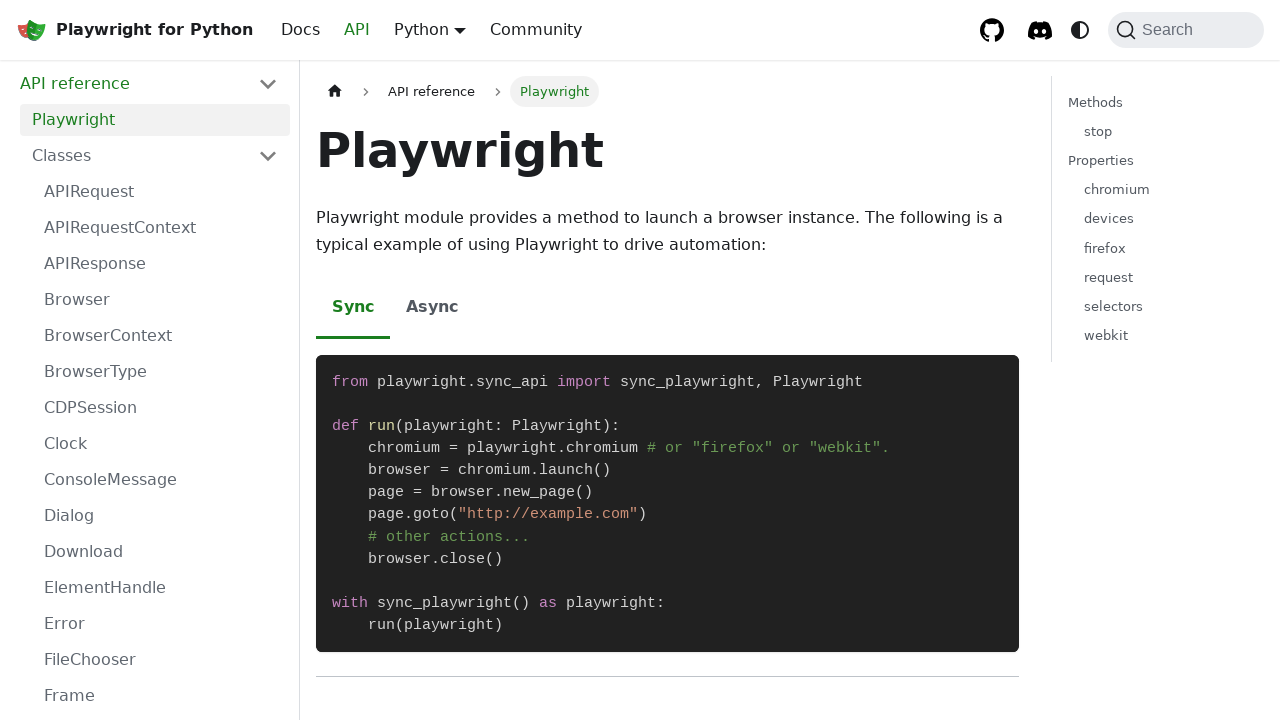

Verified page navigated to Python API documentation URL
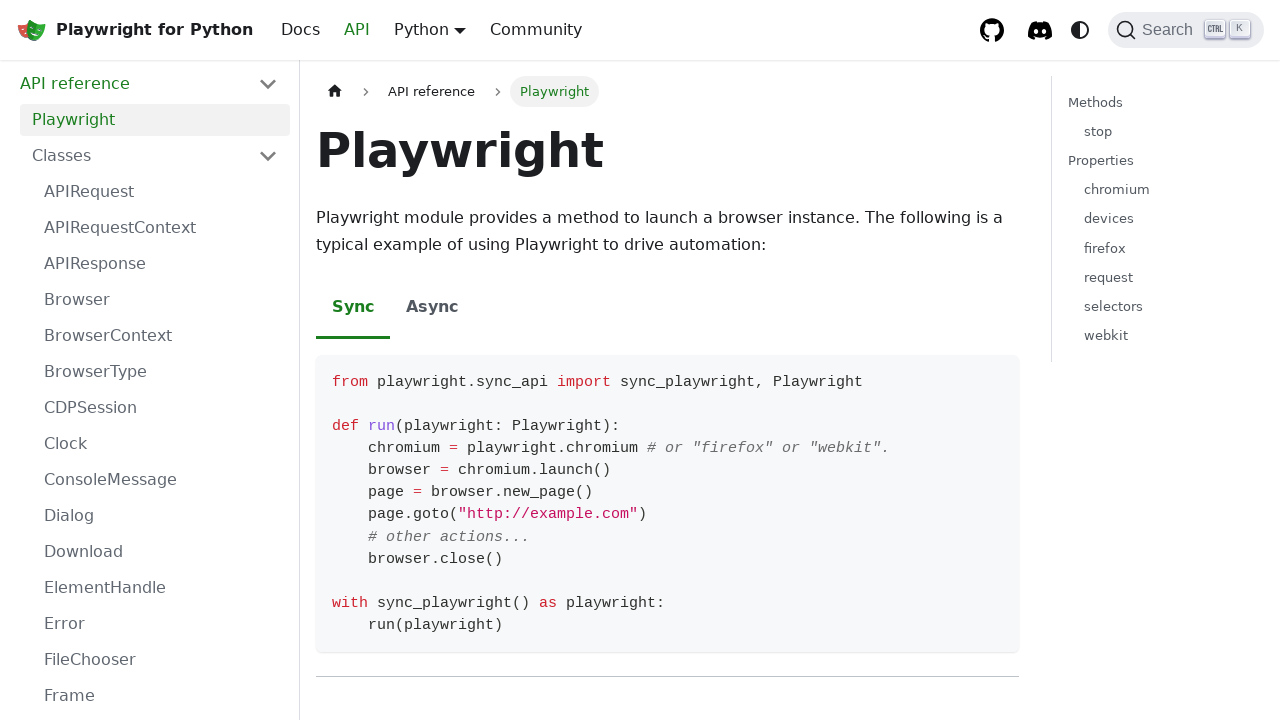

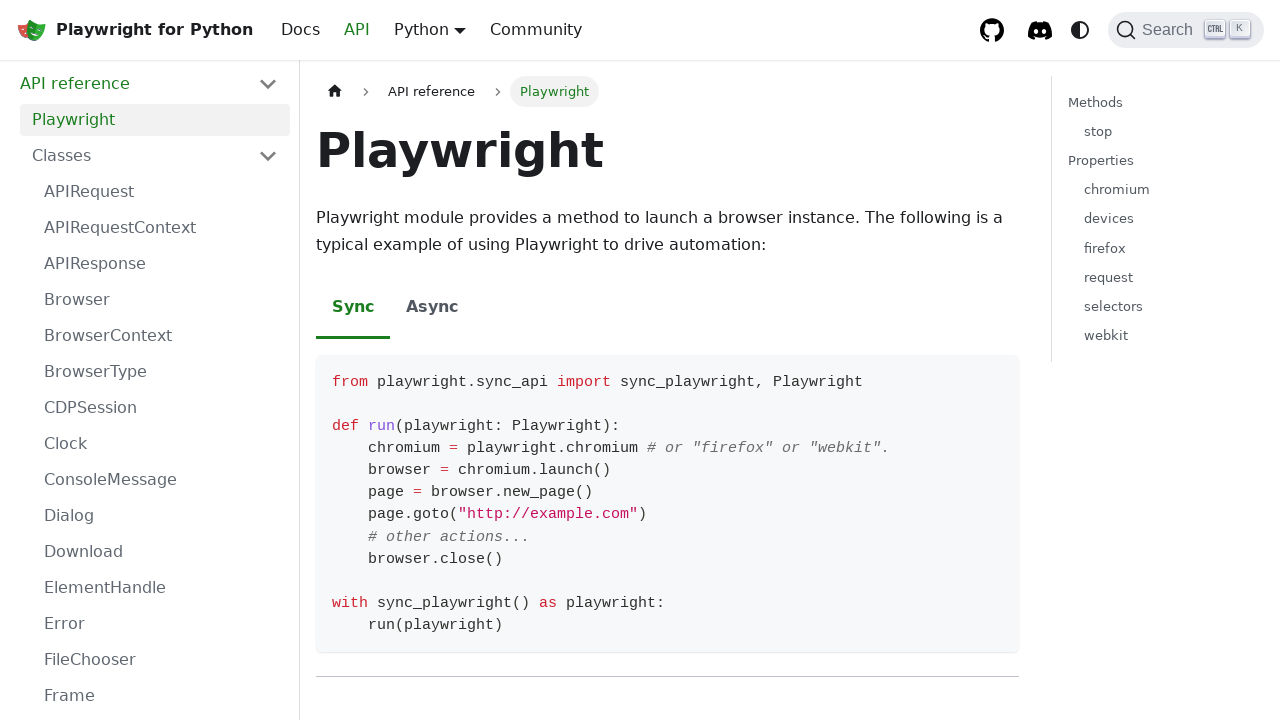